Waits for a price condition to be met, then solves a mathematical problem by reading a value from the page, calculating the result, and submitting the answer

Starting URL: http://suninjuly.github.io/explicit_wait2.html

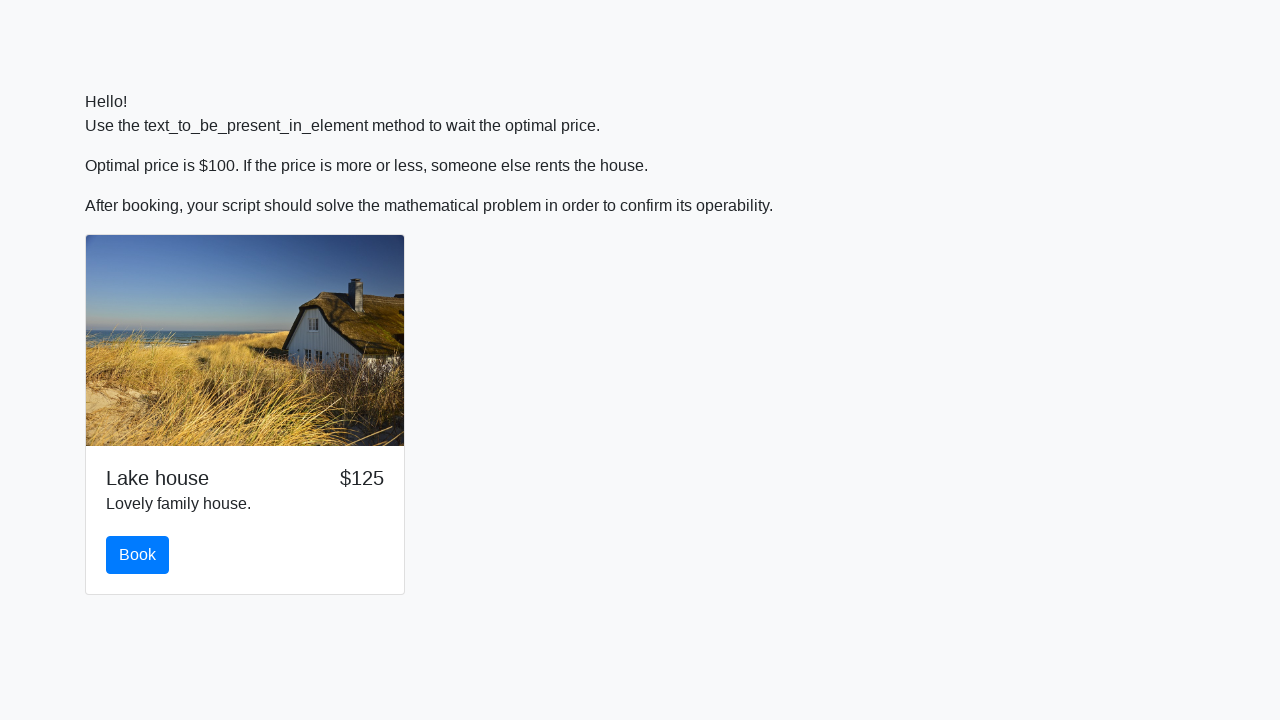

Waited for price to reach $100
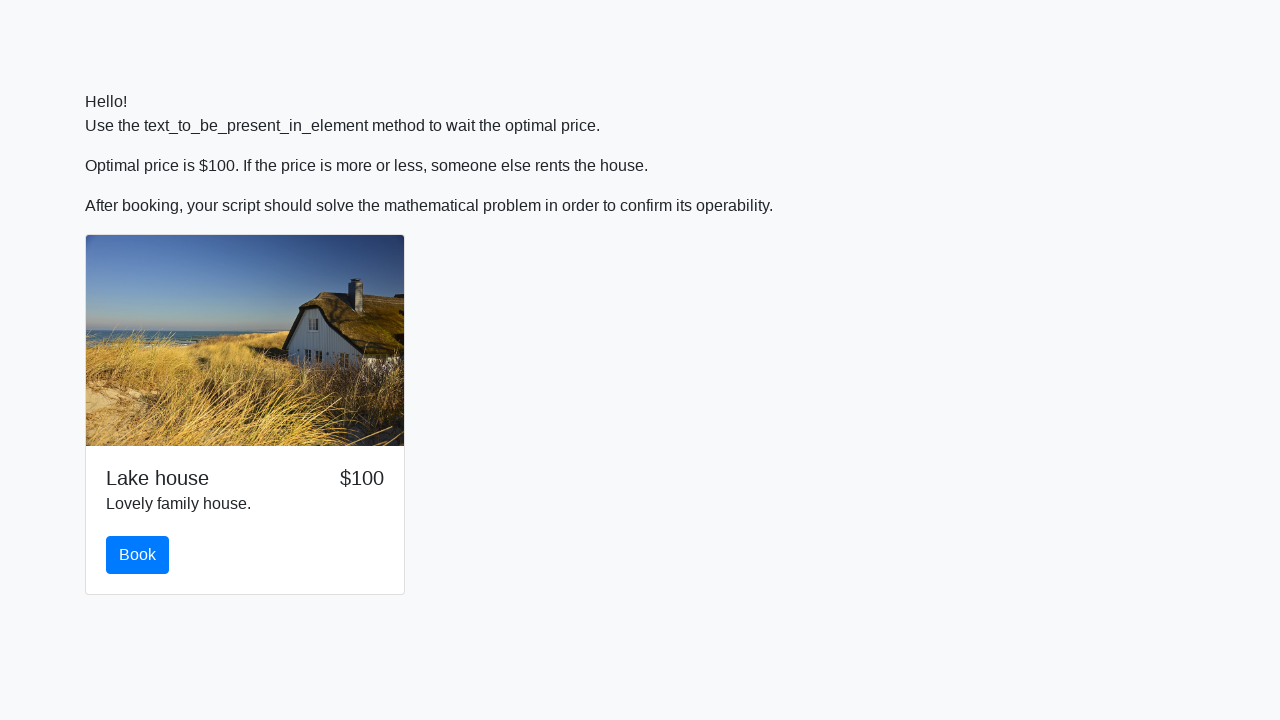

Clicked the book button after price condition was met at (138, 555) on button
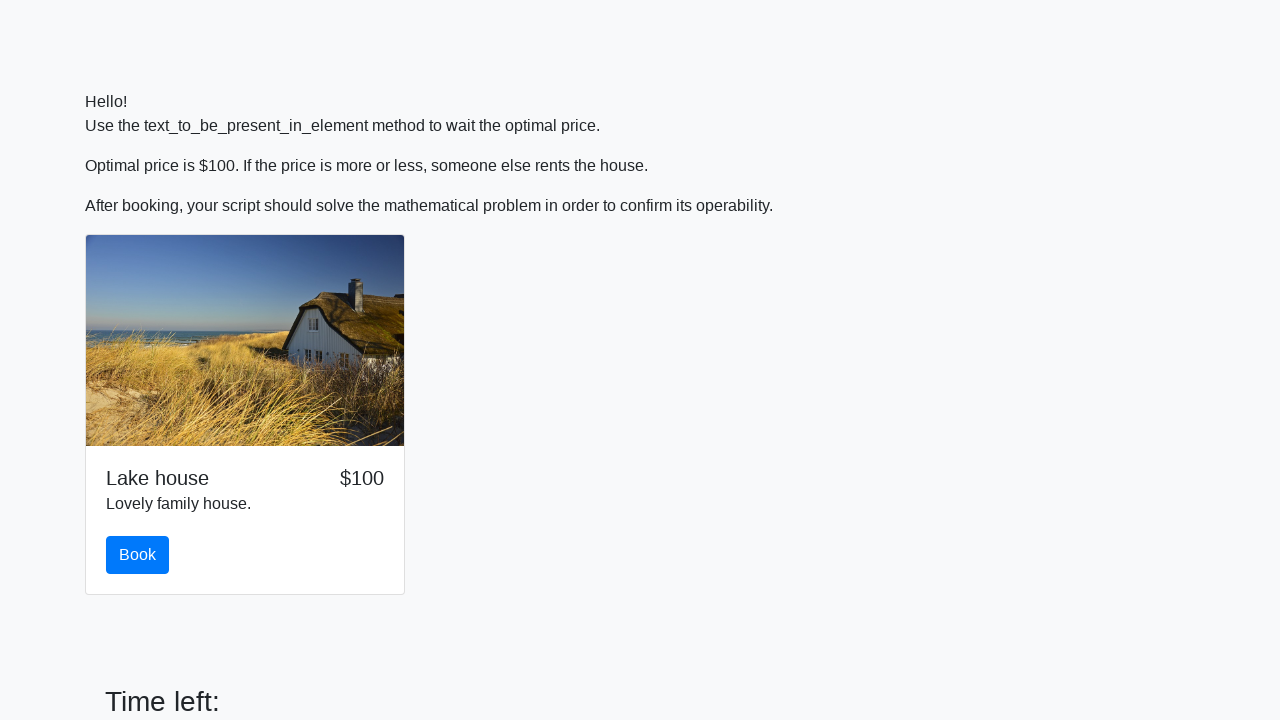

Read input value from page: 978
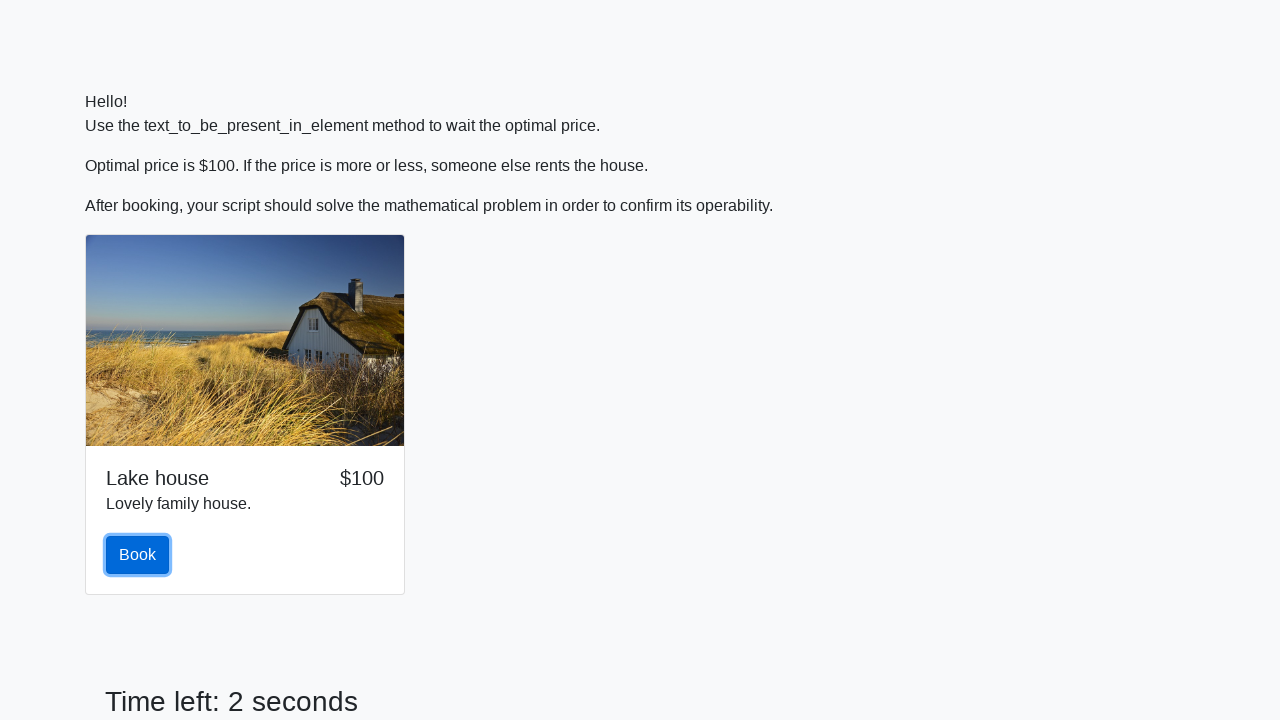

Calculated mathematical result: 2.2887328207935953
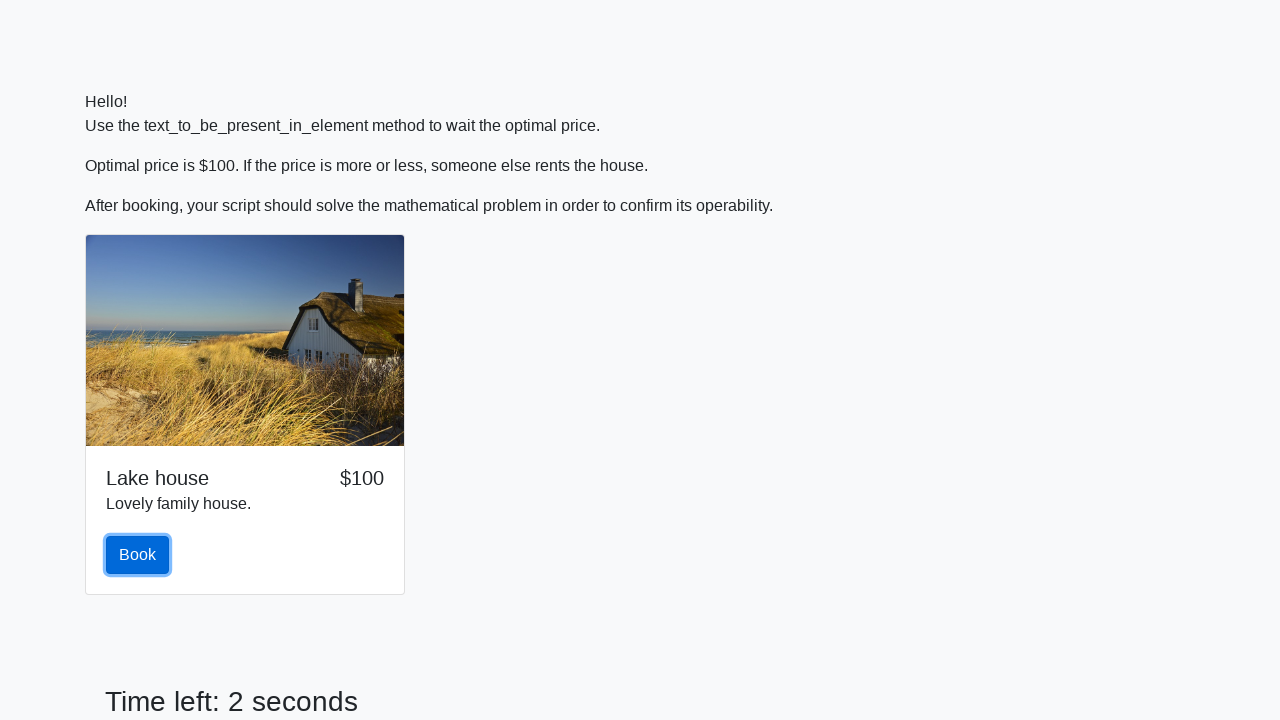

Filled answer field with calculated value: 2.2887328207935953 on #answer
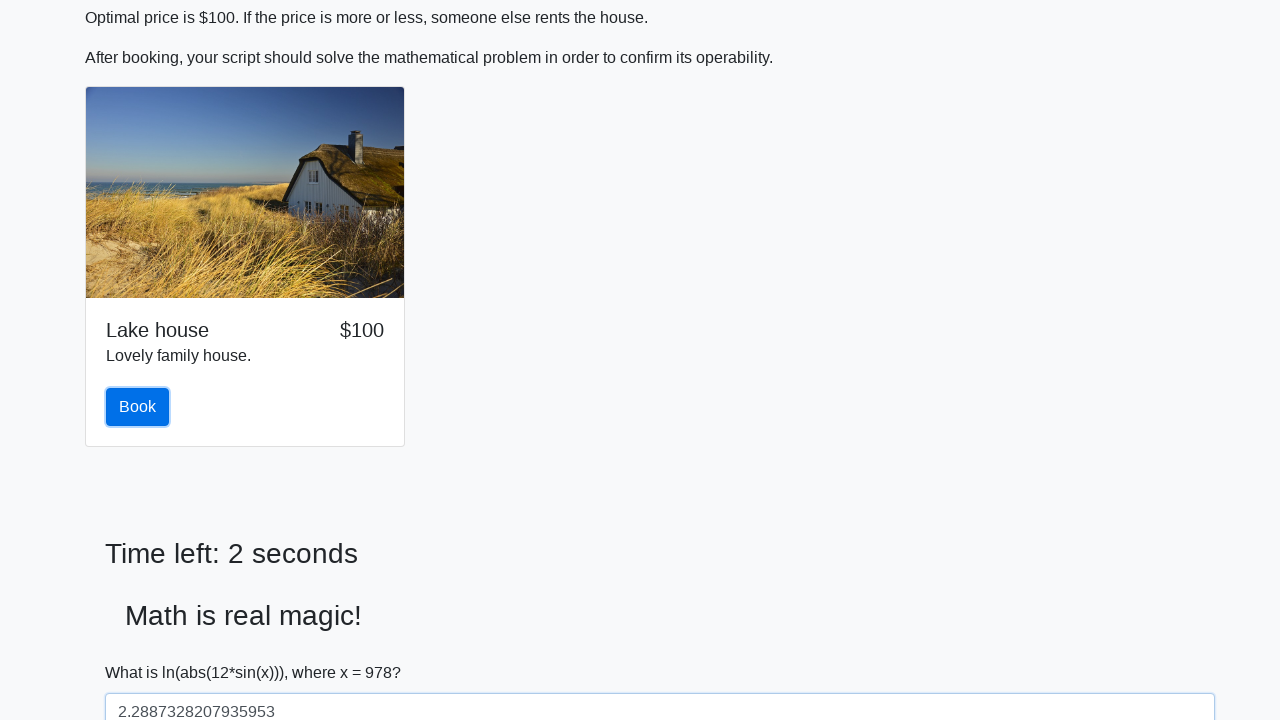

Clicked solve button to submit the answer at (143, 651) on #solve
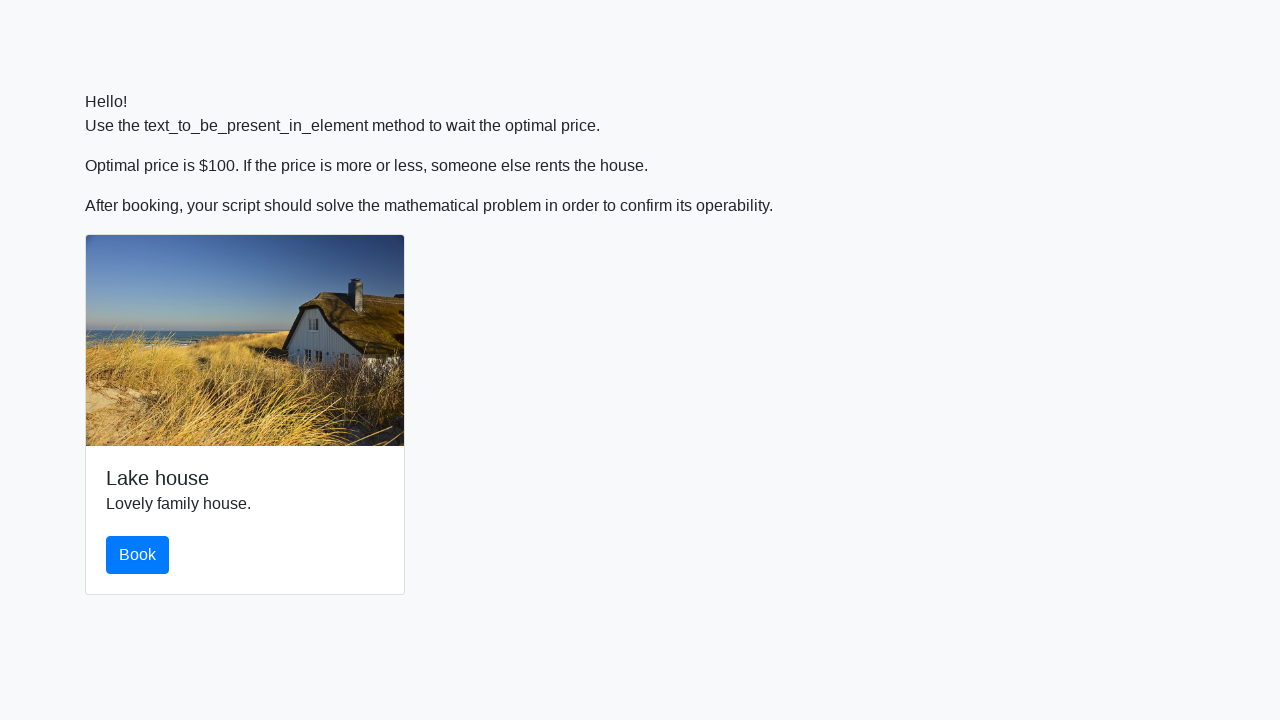

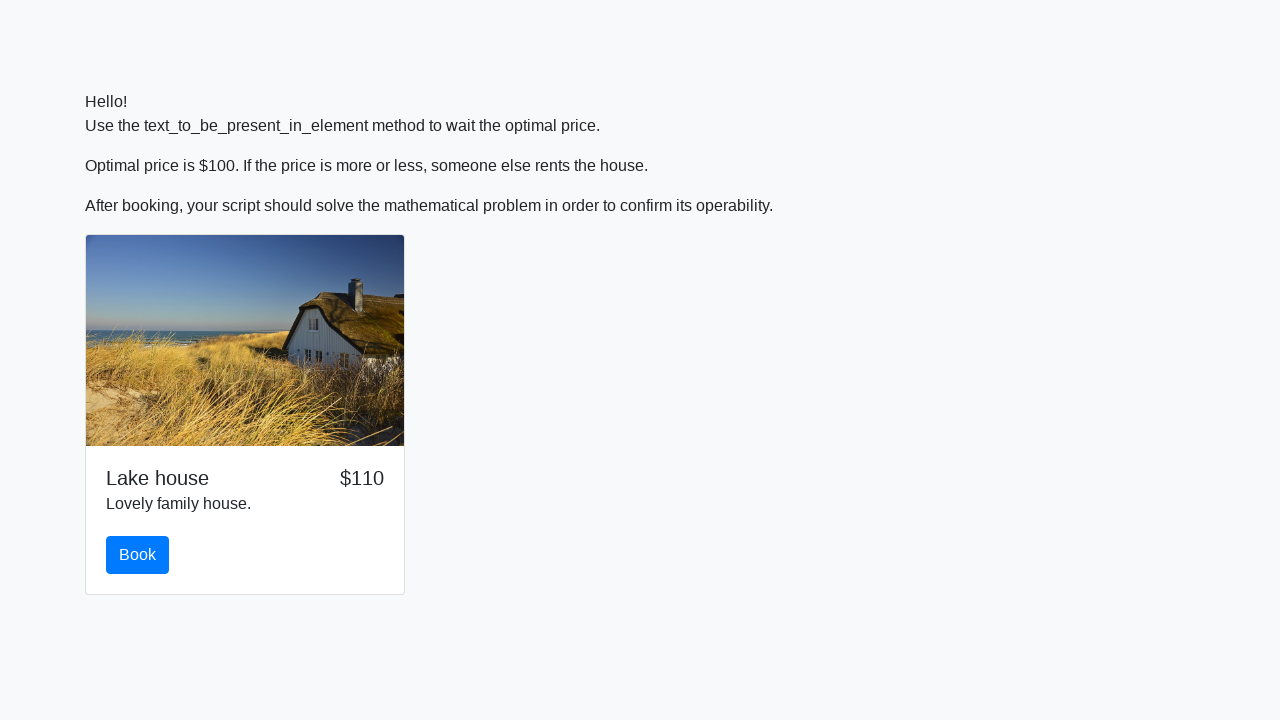